Tests clearing the complete state of all items by checking and unchecking the toggle-all

Starting URL: https://demo.playwright.dev/todomvc

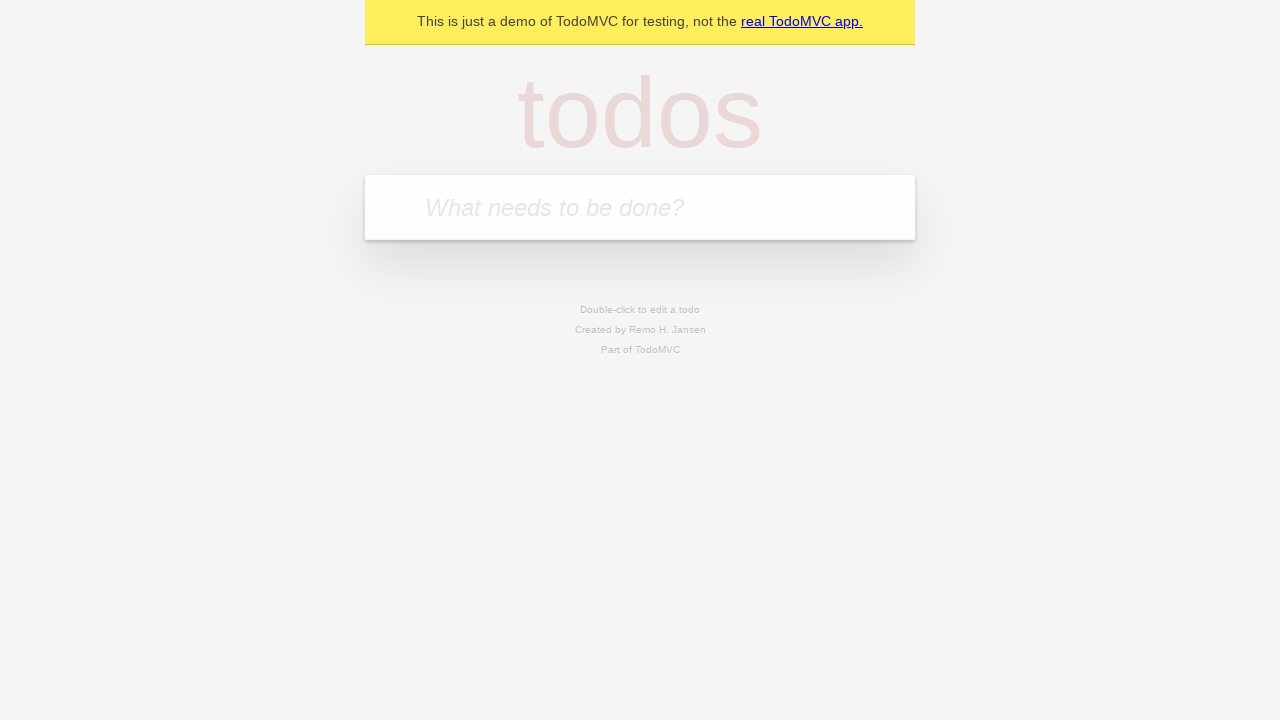

Filled todo input with 'buy some cheese' on internal:attr=[placeholder="What needs to be done?"i]
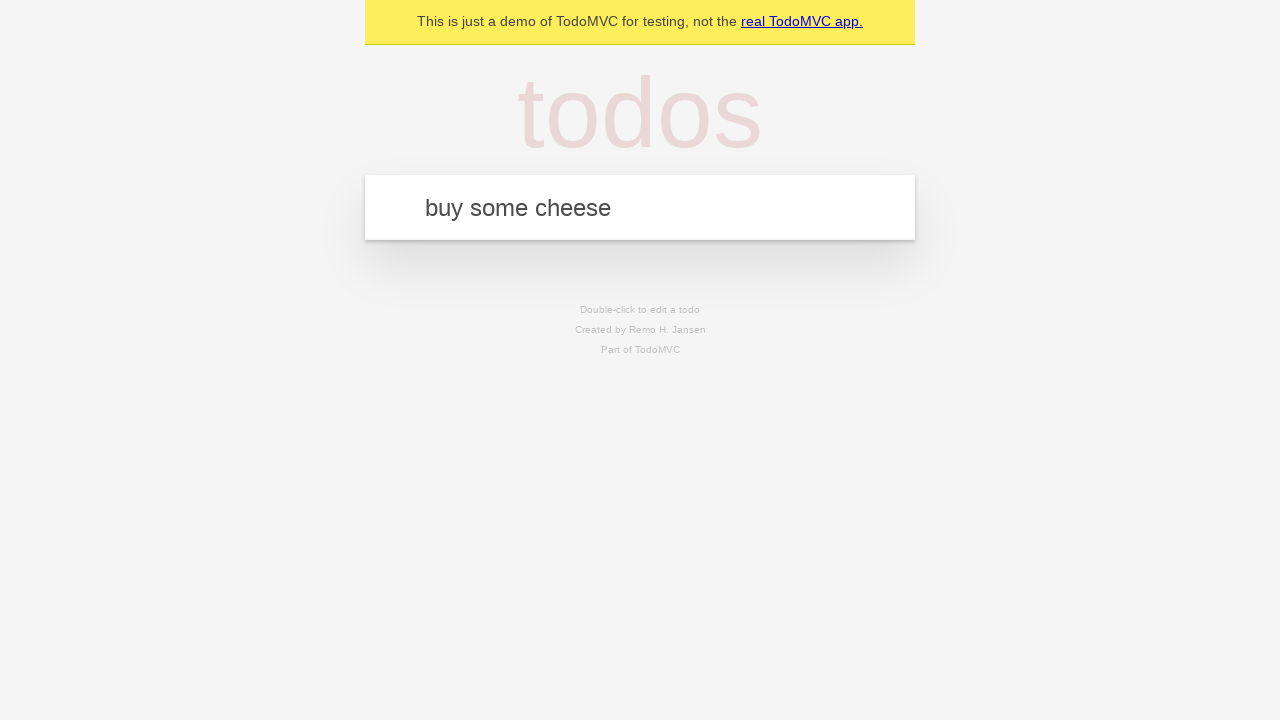

Pressed Enter to create first todo on internal:attr=[placeholder="What needs to be done?"i]
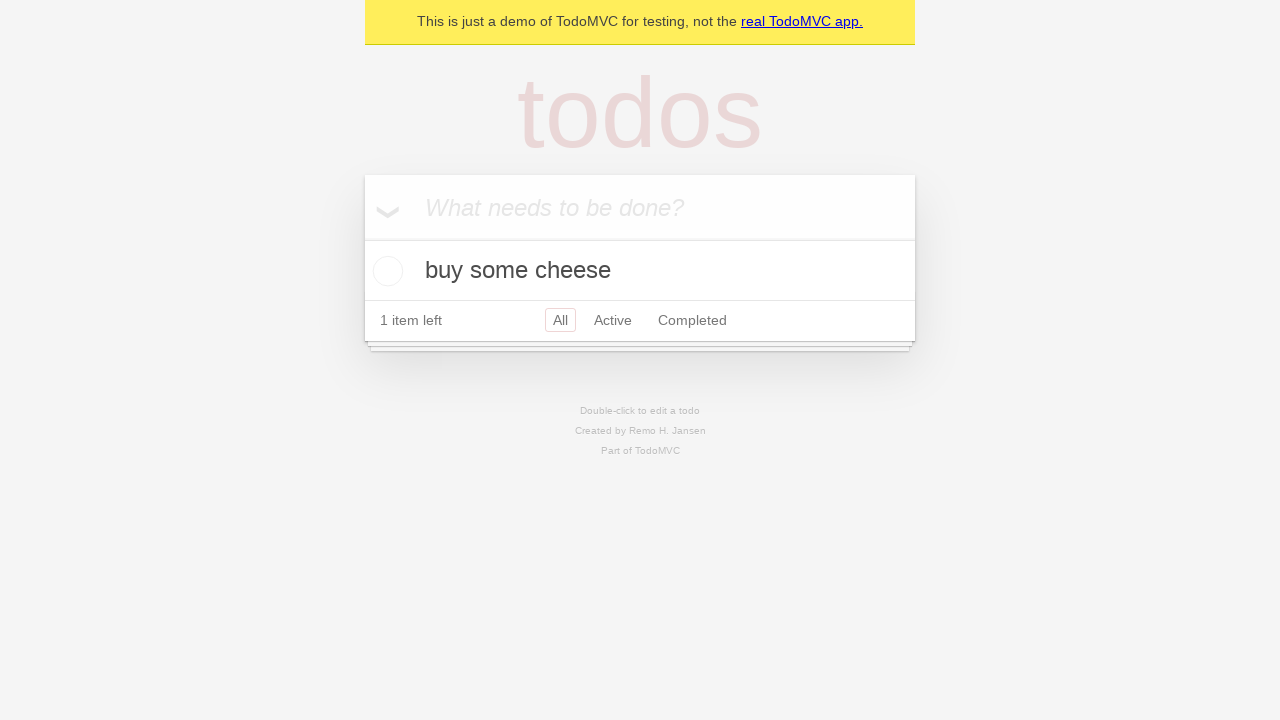

Filled todo input with 'feed the cat' on internal:attr=[placeholder="What needs to be done?"i]
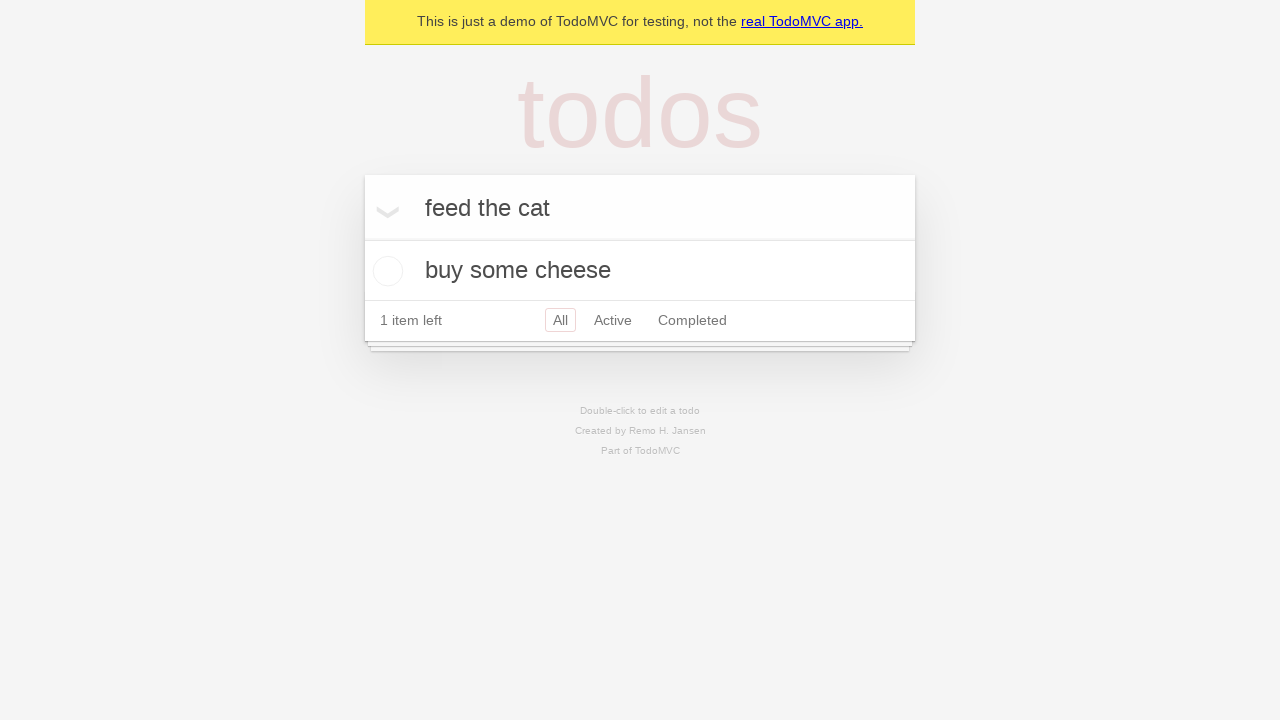

Pressed Enter to create second todo on internal:attr=[placeholder="What needs to be done?"i]
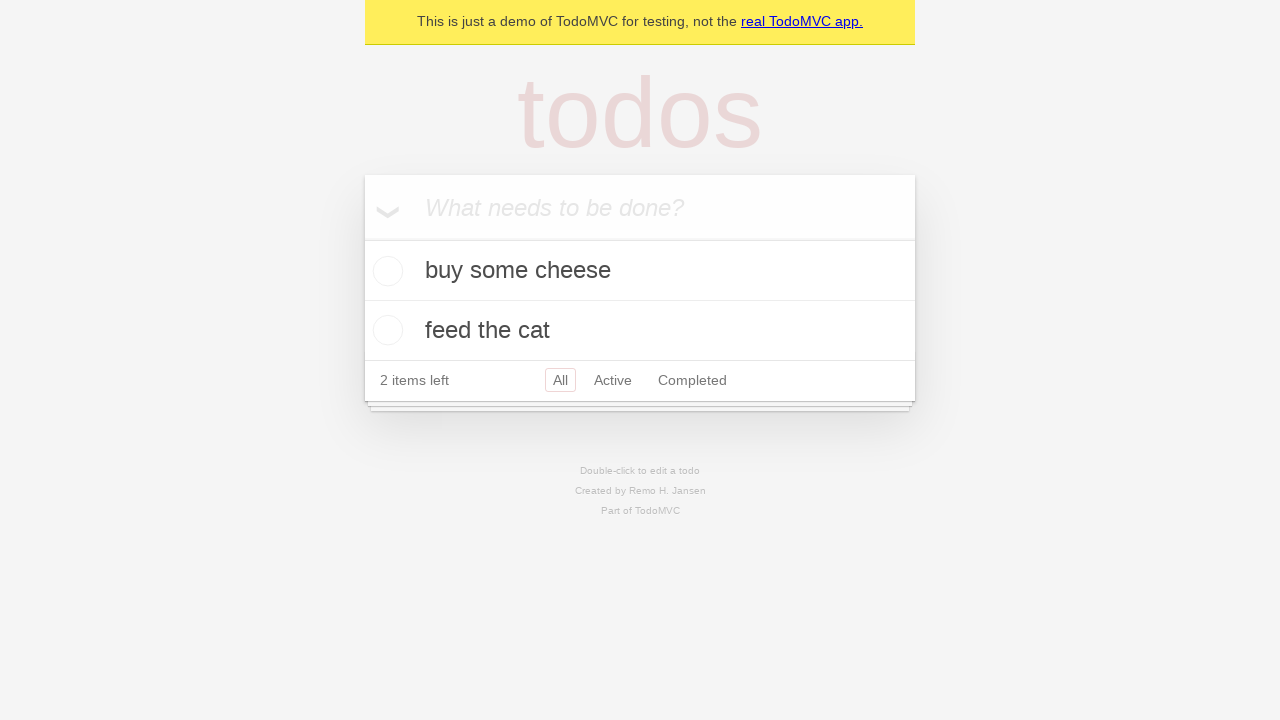

Filled todo input with 'book a doctors appointment' on internal:attr=[placeholder="What needs to be done?"i]
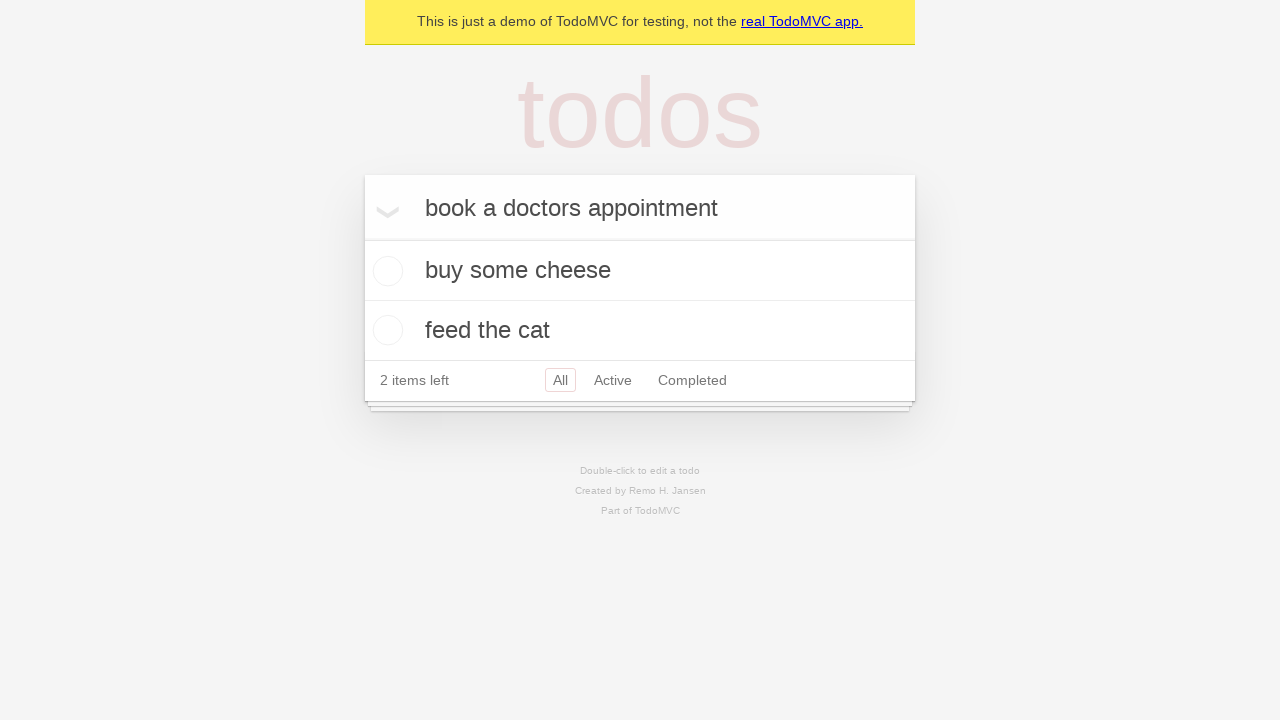

Pressed Enter to create third todo on internal:attr=[placeholder="What needs to be done?"i]
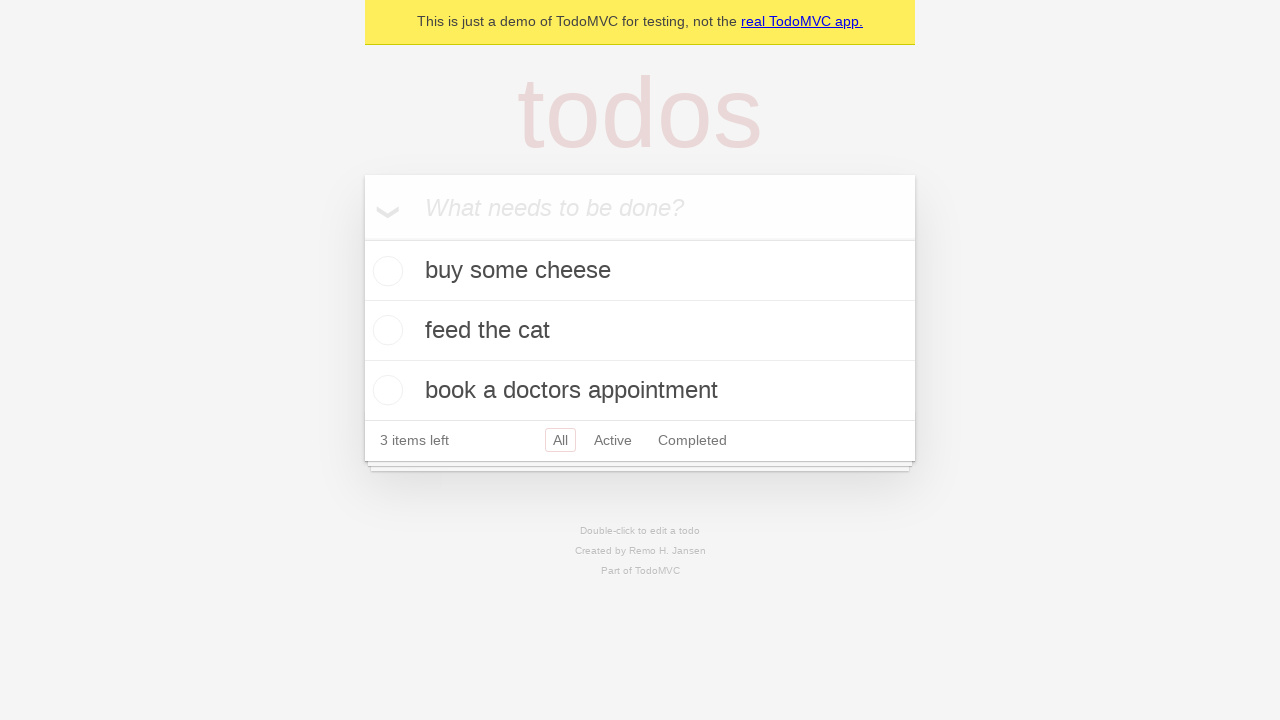

Checked toggle-all to mark all todos as complete at (362, 238) on internal:label="Mark all as complete"i
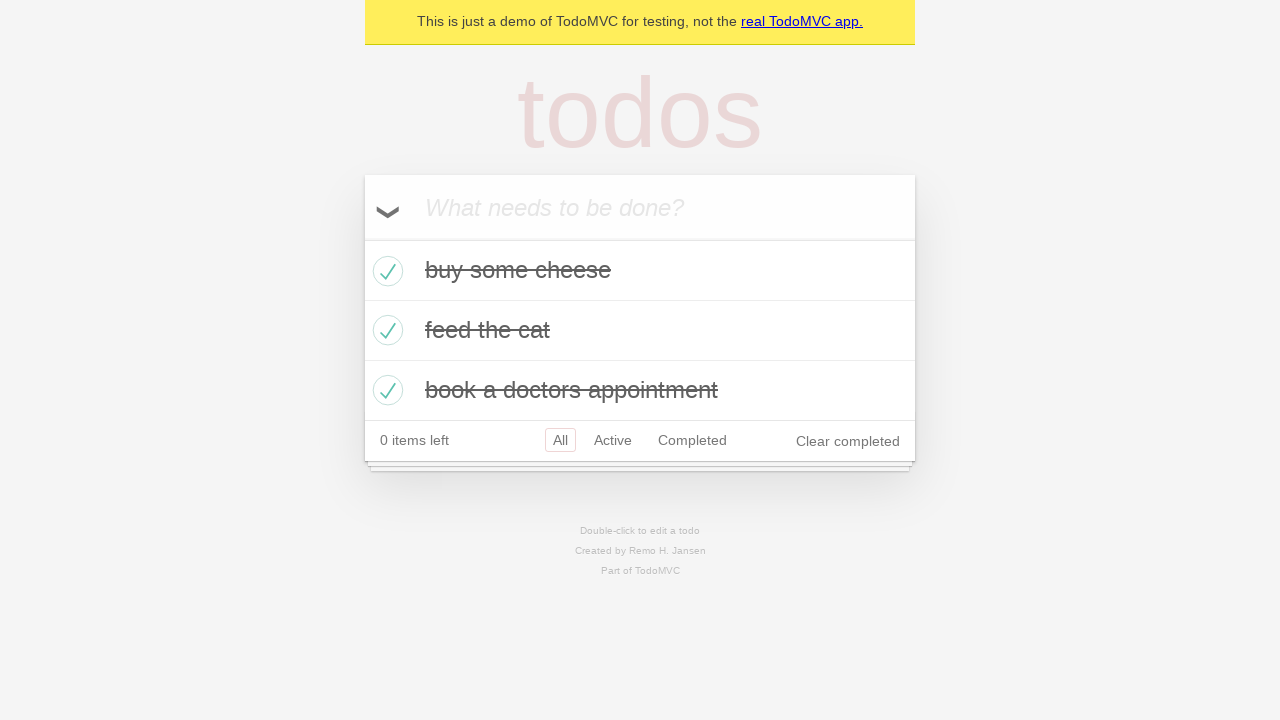

Unchecked toggle-all to clear complete state of all todos at (362, 238) on internal:label="Mark all as complete"i
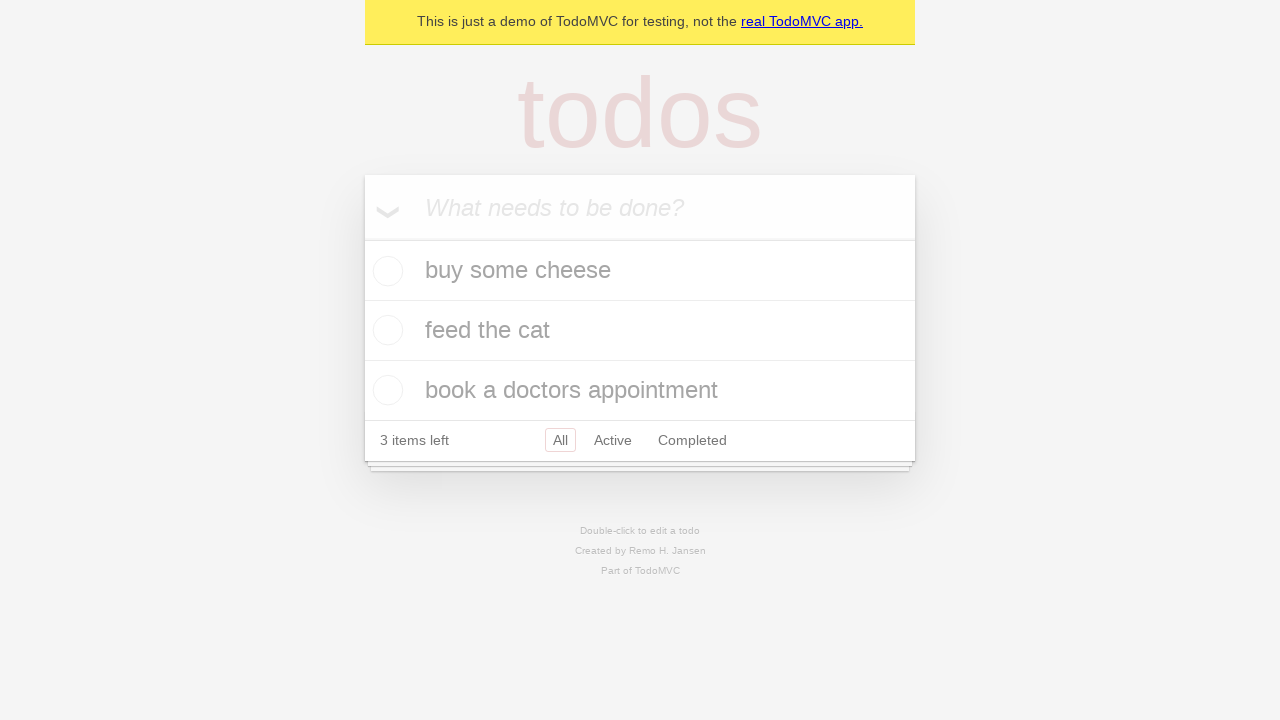

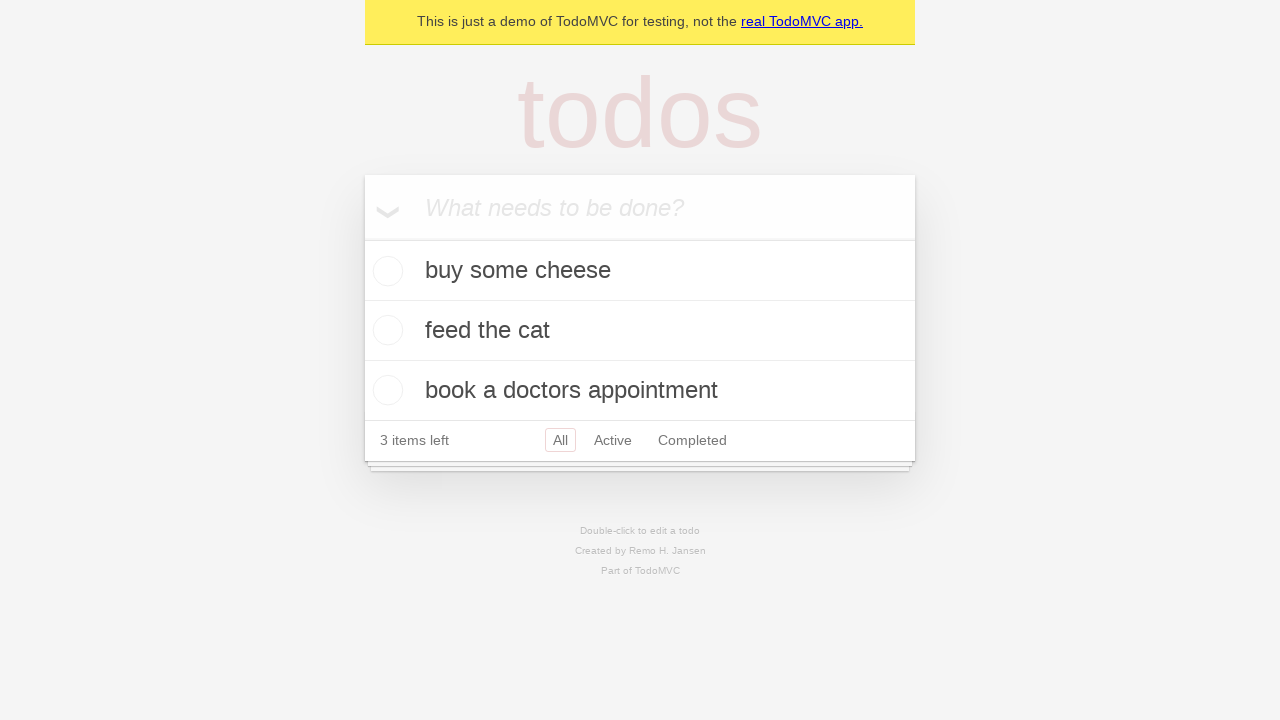